Tests DuckDuckGo search functionality by entering a search query "LambdaTest", pressing Enter, and verifying the page title contains the search term.

Starting URL: https://duckduckgo.com

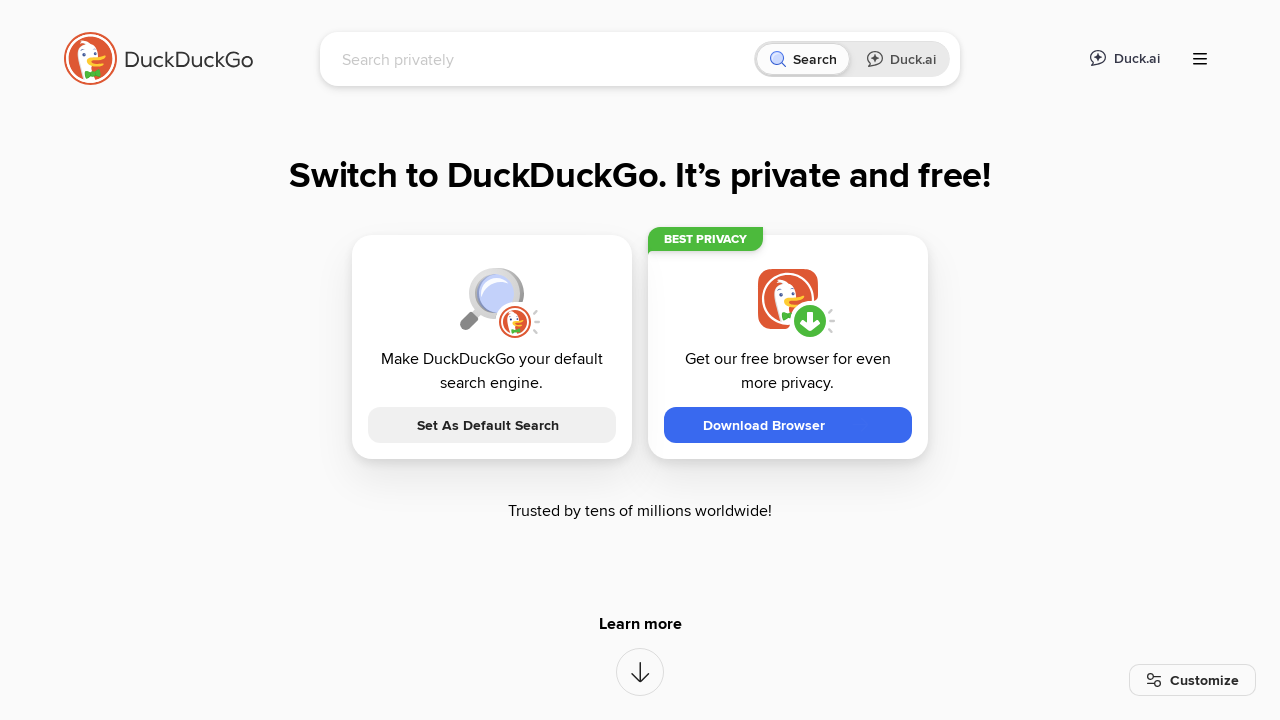

Clicked on the search input field at (544, 59) on [name="q"]
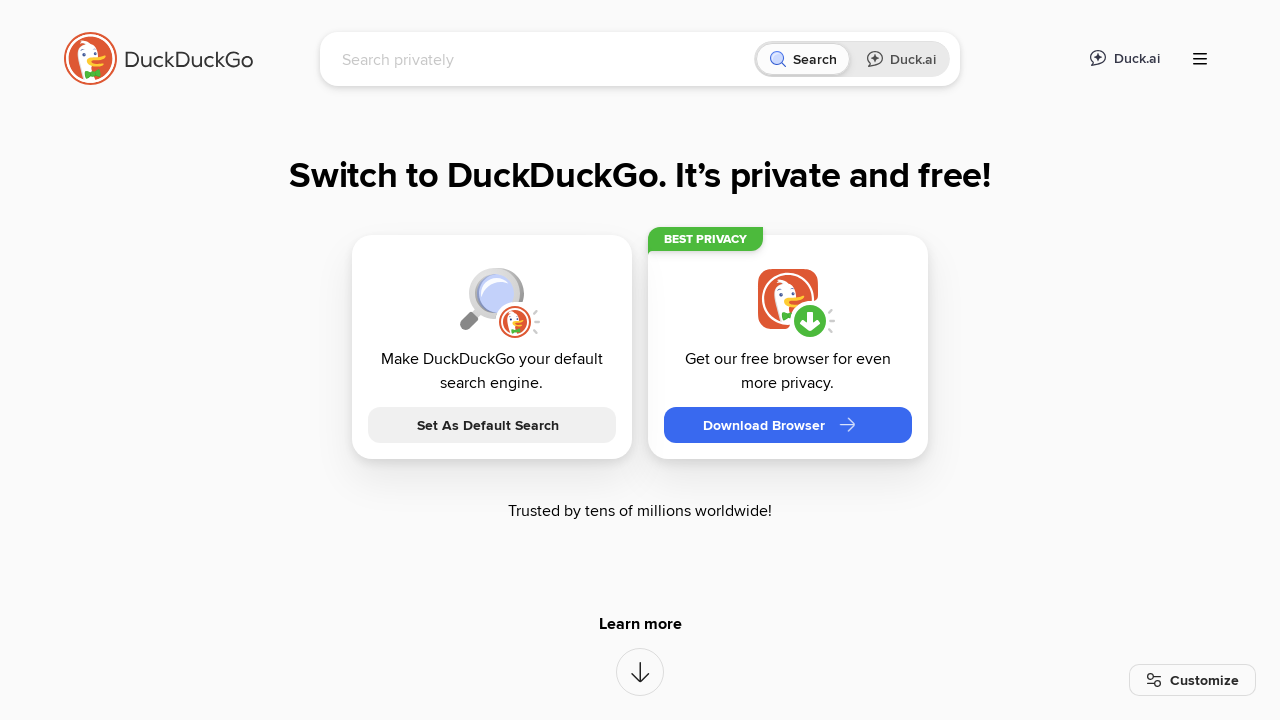

Typed 'LambdaTest' in the search field on [name="q"]
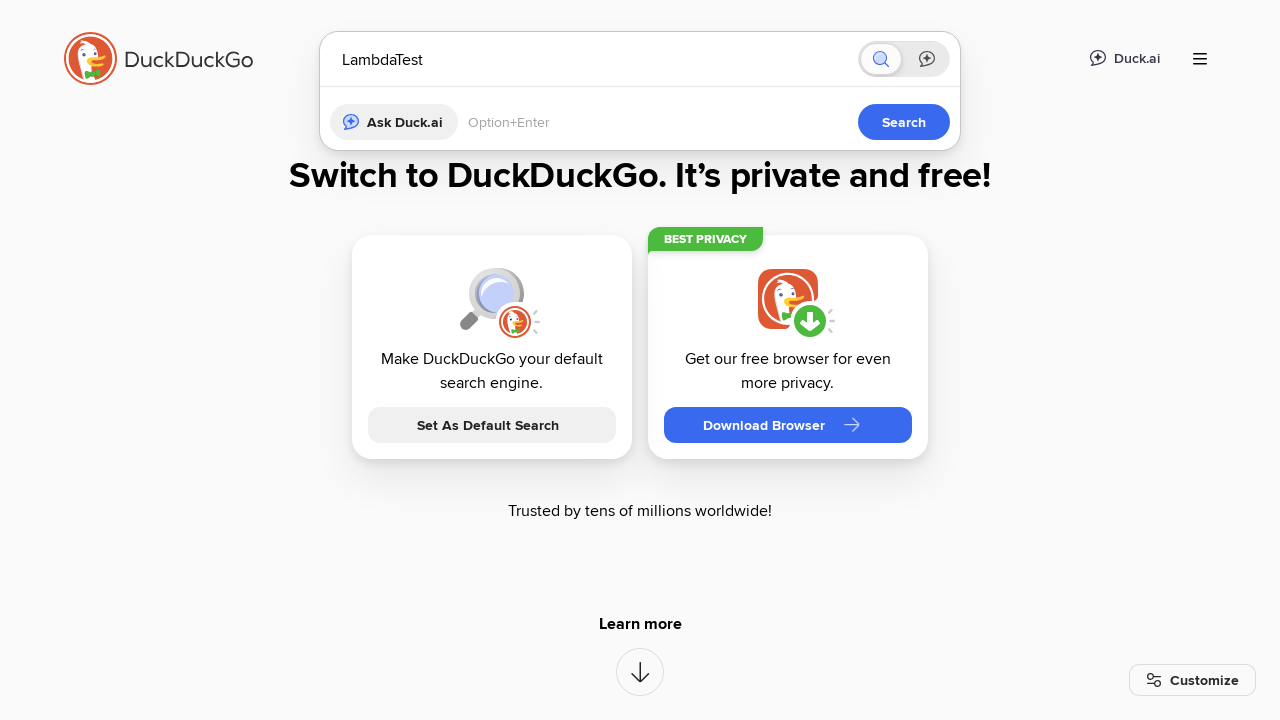

Pressed Enter to submit the search query on [name="q"]
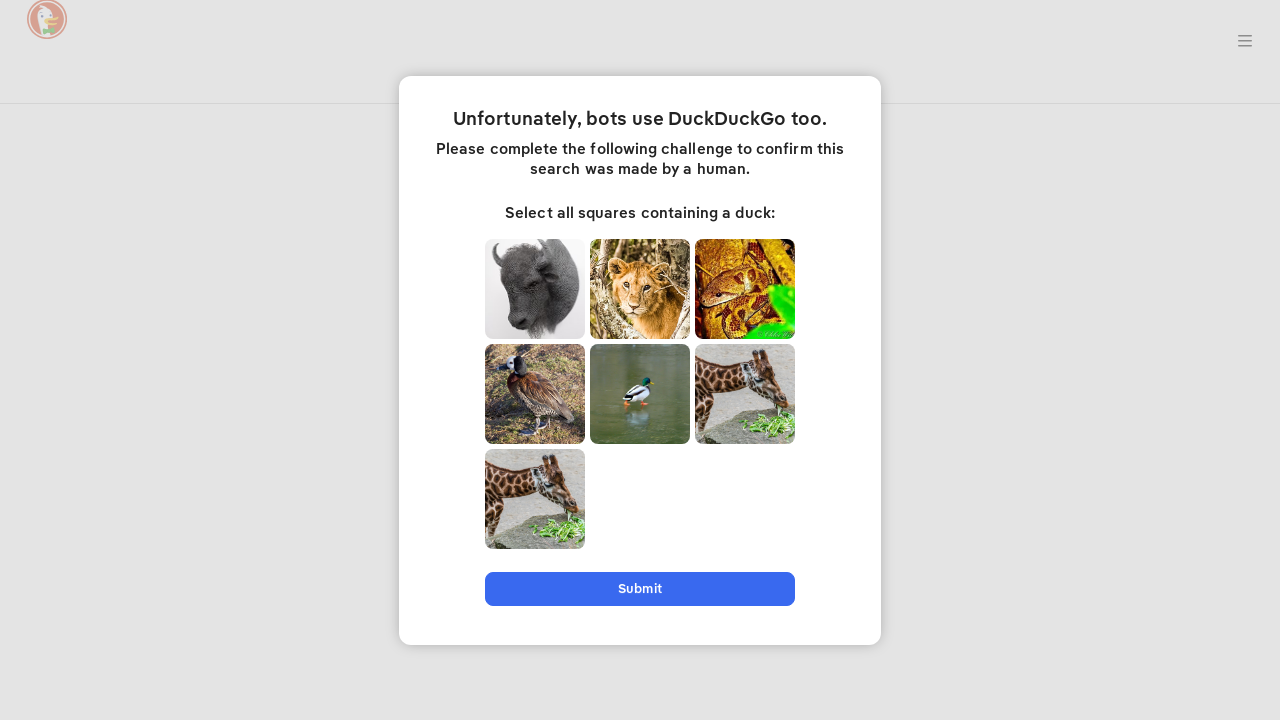

Search results page loaded successfully
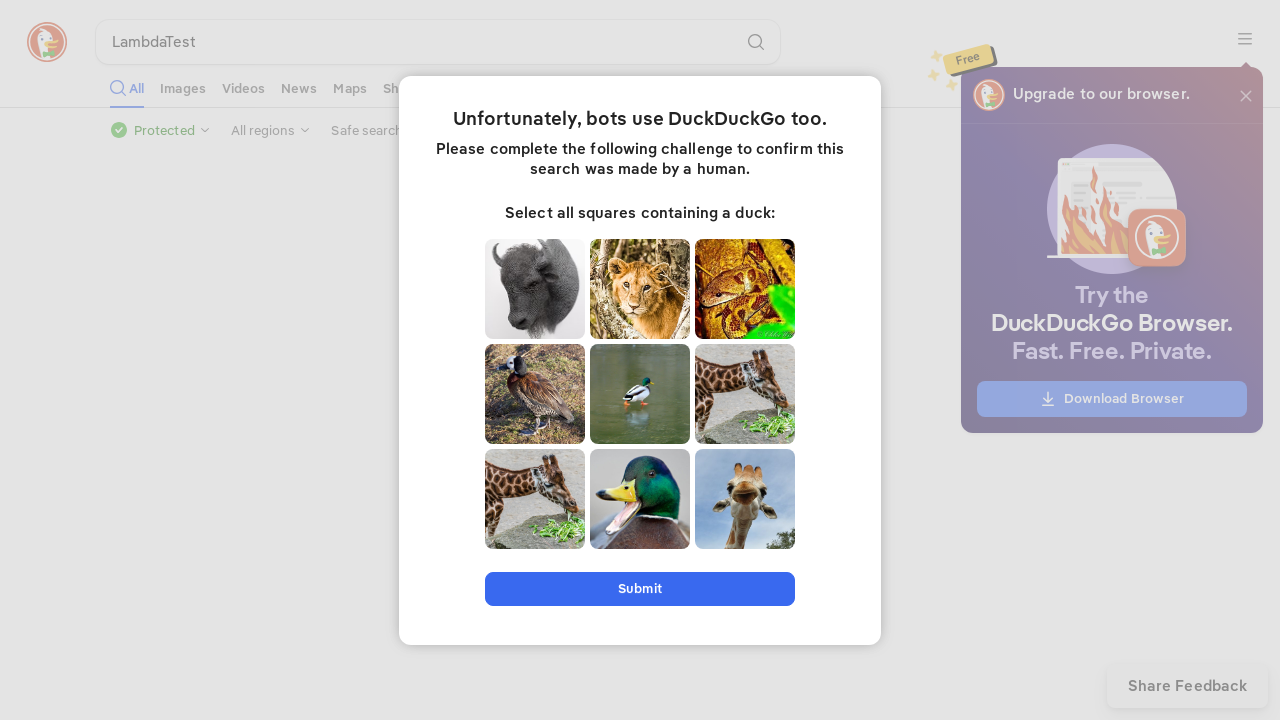

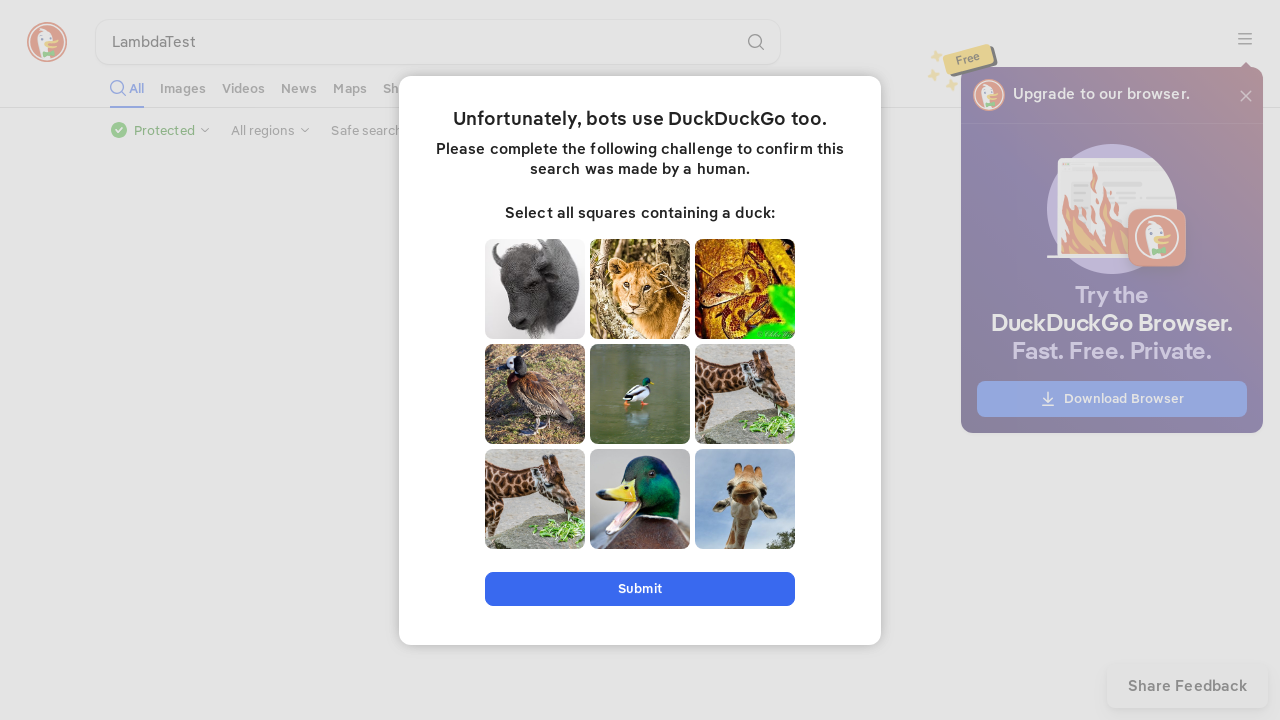